Tests scroll functionality without using arrow button by scrolling to bottom, verifying Subscription text, then scrolling back to top programmatically and verifying header text is visible.

Starting URL: https://automationexercise.com

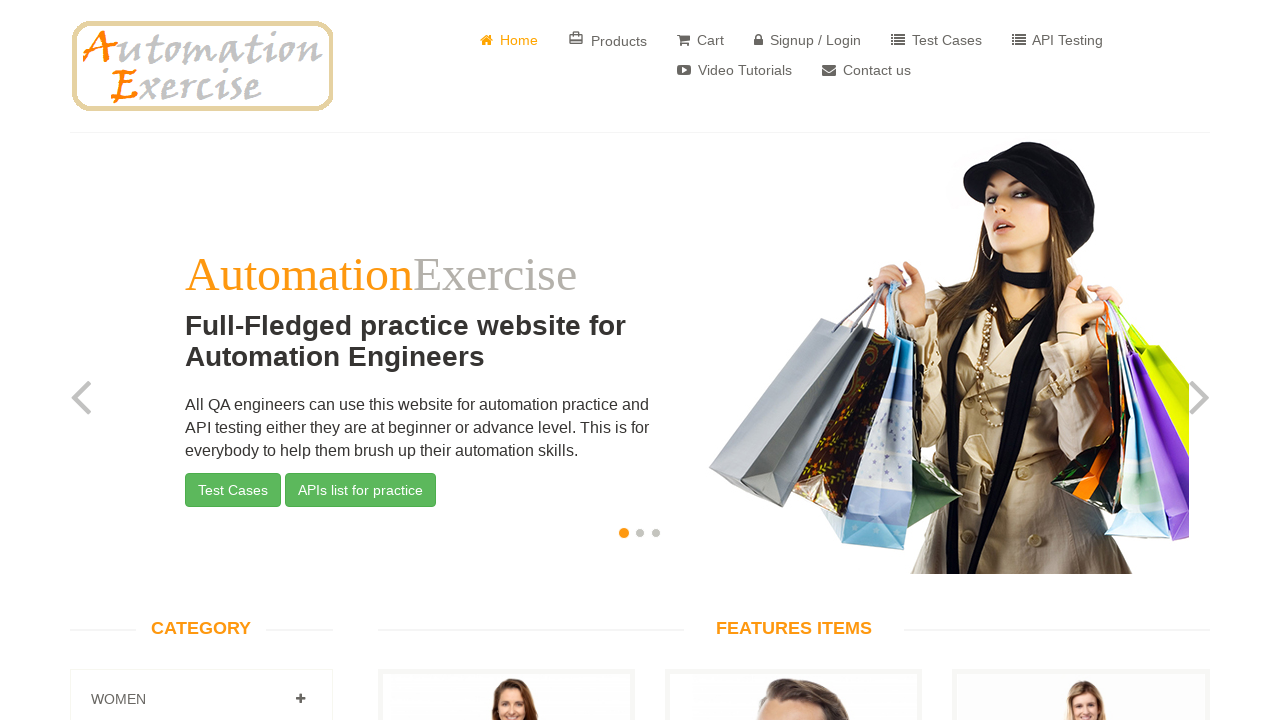

Home page loaded and body element is visible
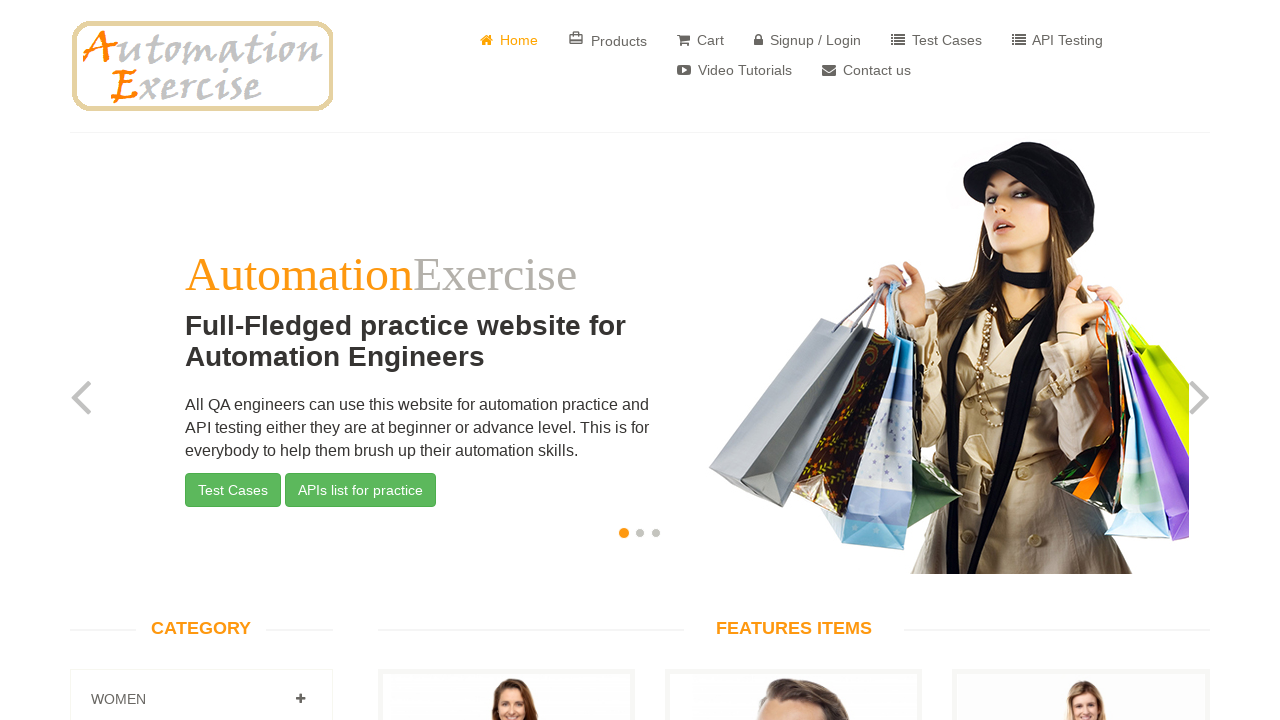

Scrolled down to bottom of page
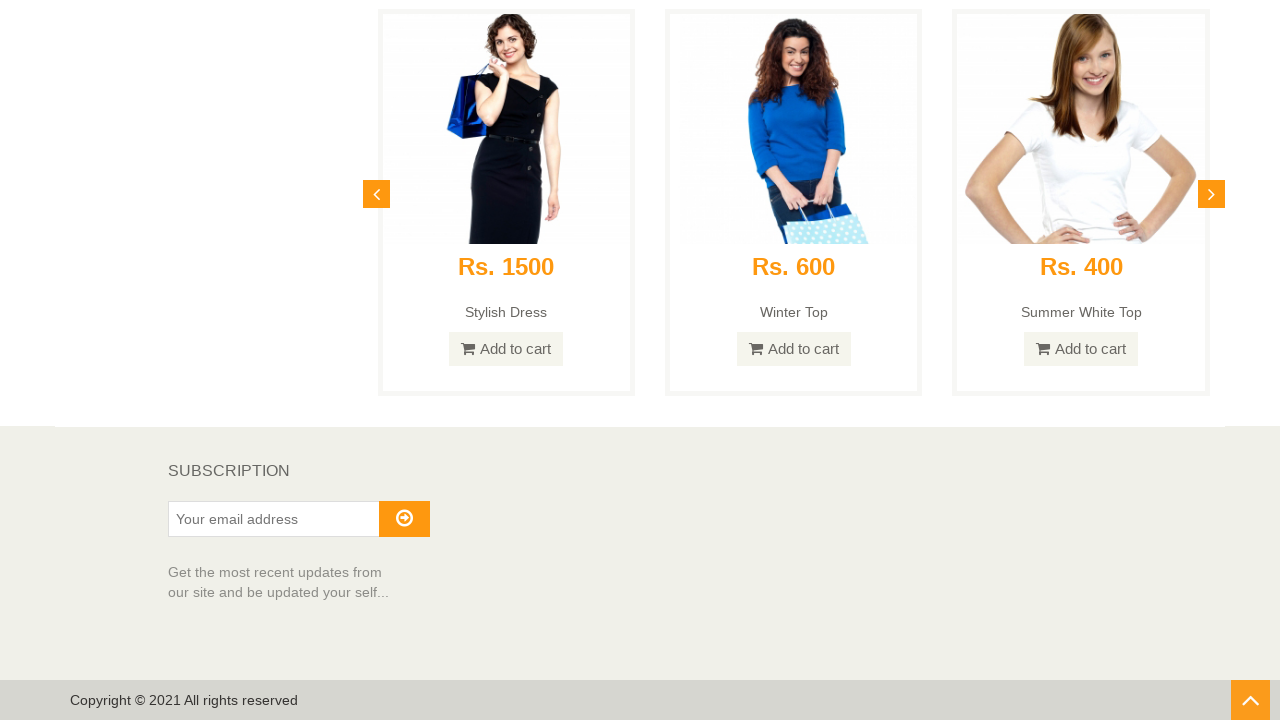

SUBSCRIPTION text verified and visible
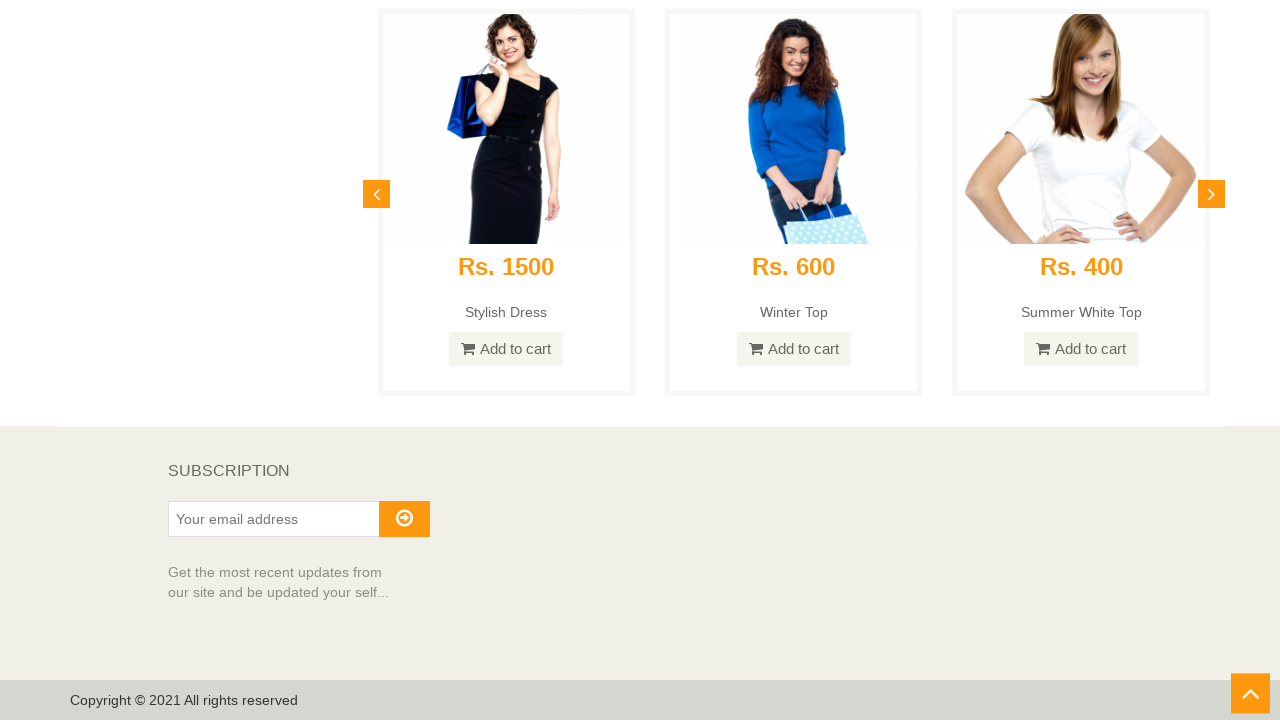

Scrolled up to top of page programmatically
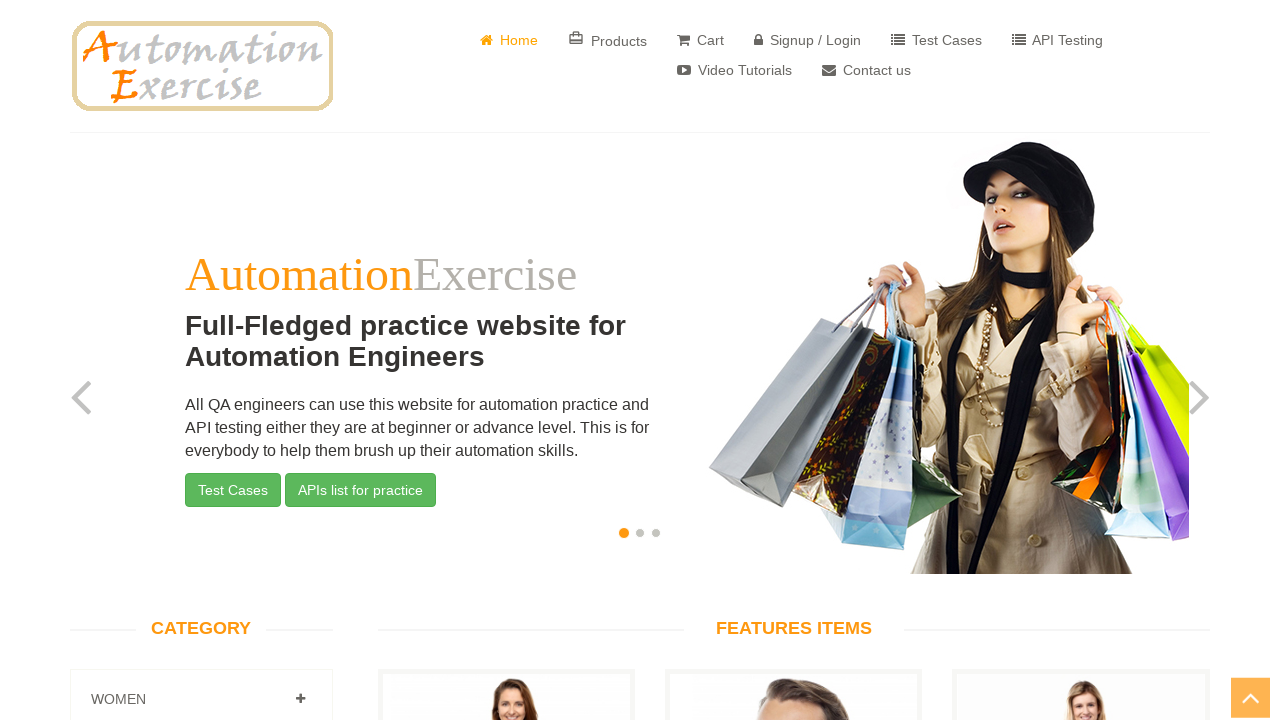

Header text verified and visible after scroll to top
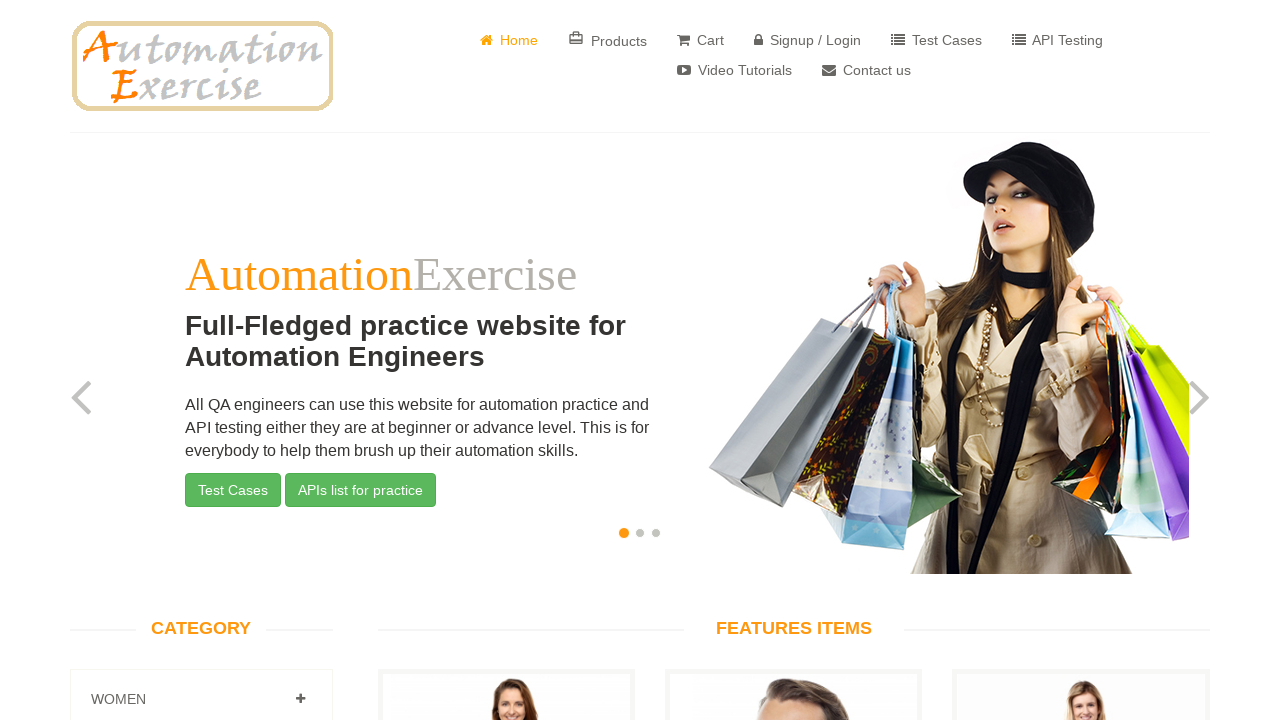

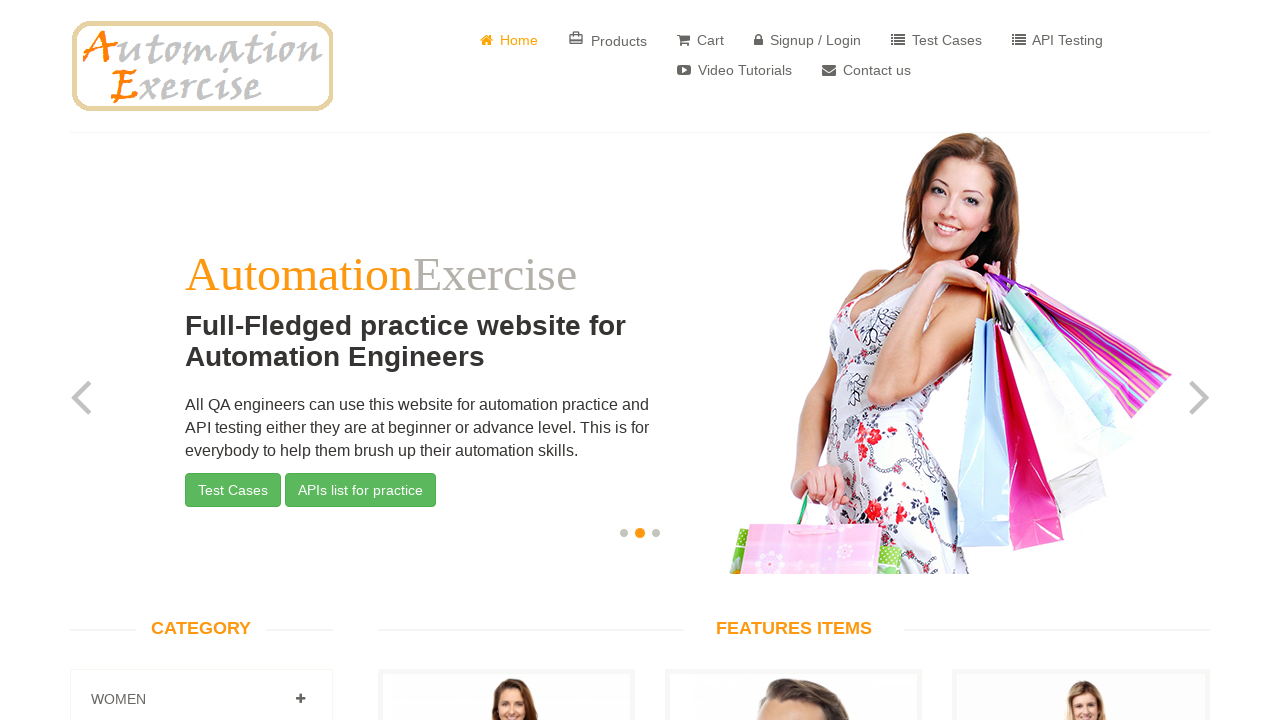